Fills out a complete practice registration form including personal details, date of birth, subjects, hobbies, and address, then submits the form and closes the confirmation modal

Starting URL: https://demoqa.com/automation-practice-form

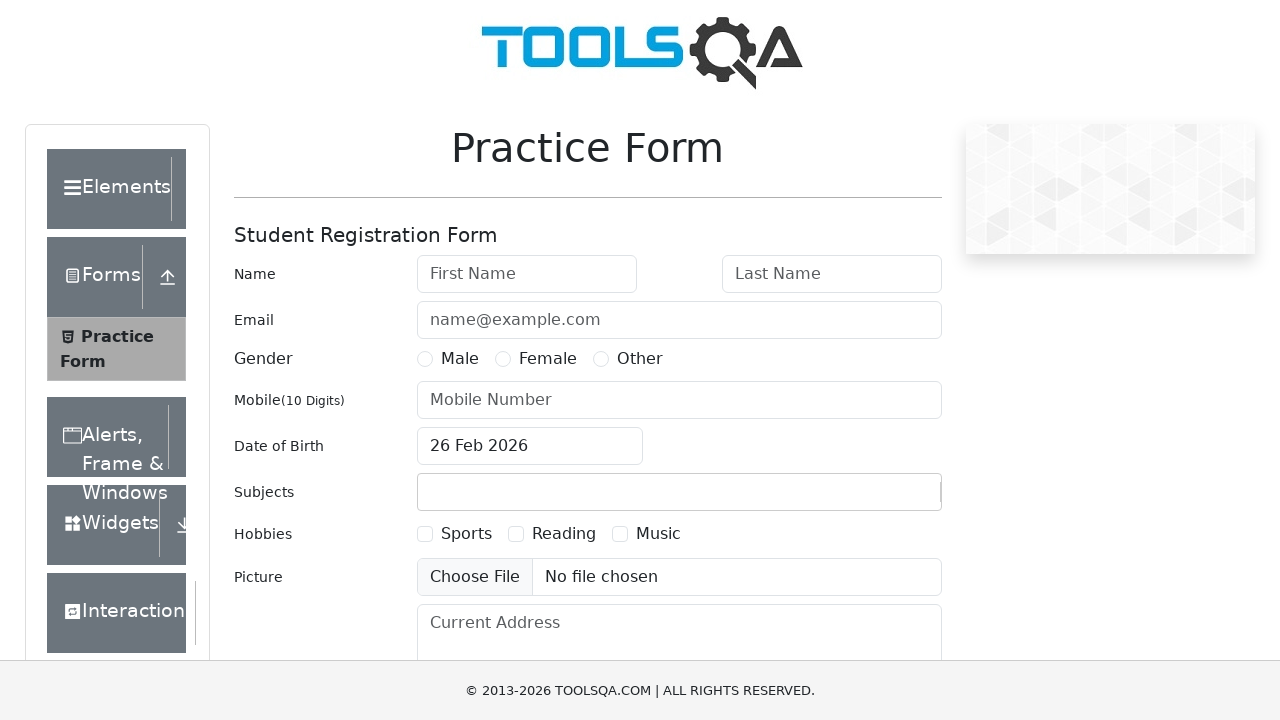

Filled first name field with 'Halyna' on #firstName
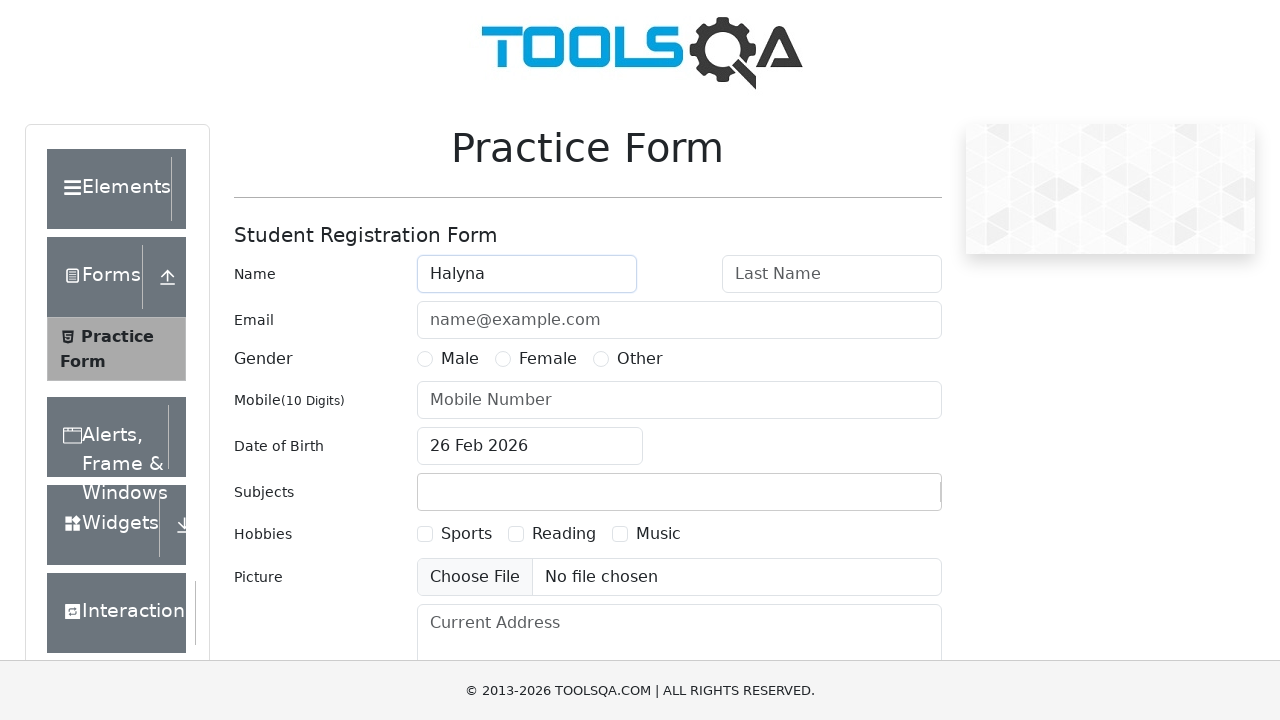

Filled last name field with 'Prytuliak' on #lastName
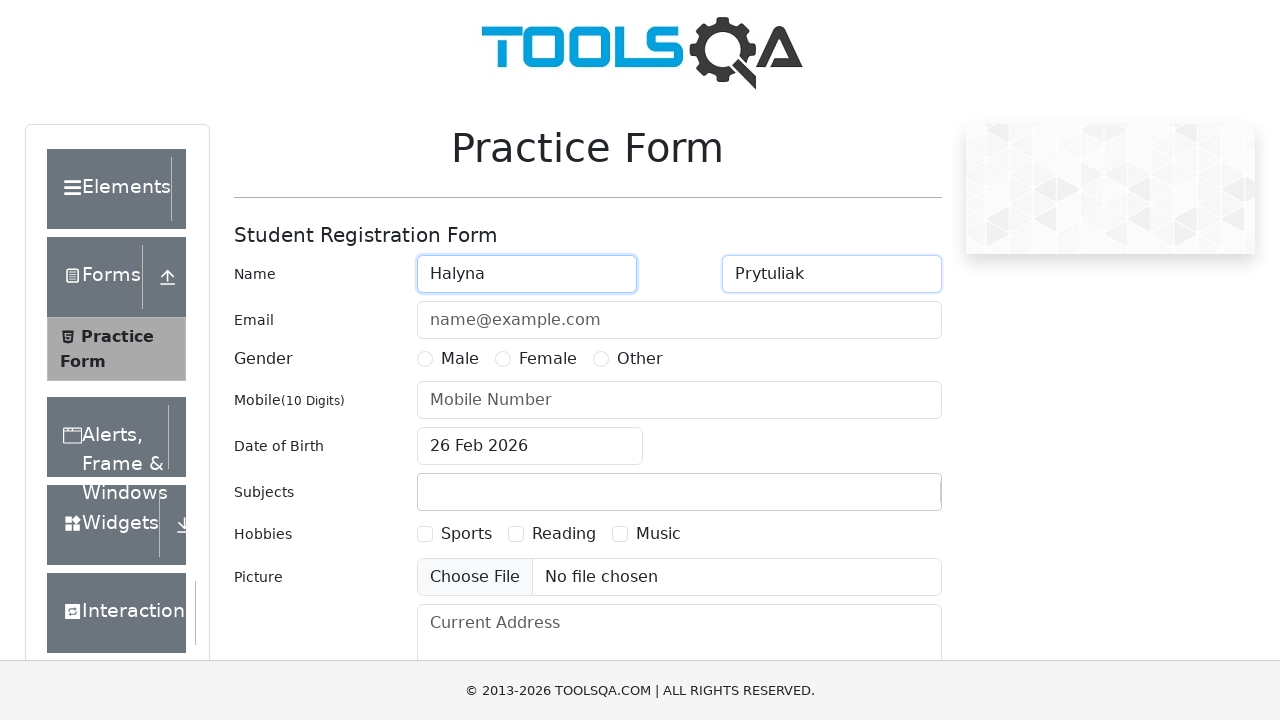

Filled email field with 'galka.prit@gmail.com' on #userEmail
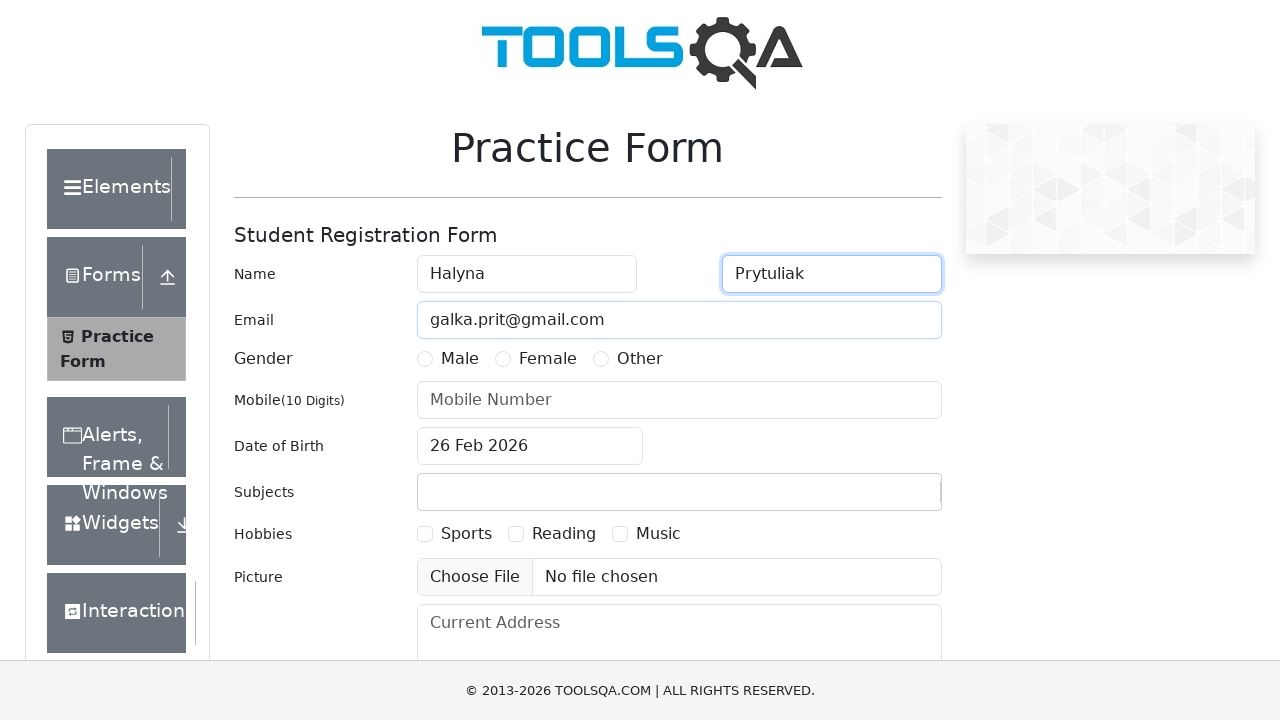

Selected Female as gender at (548, 359) on text='Female'
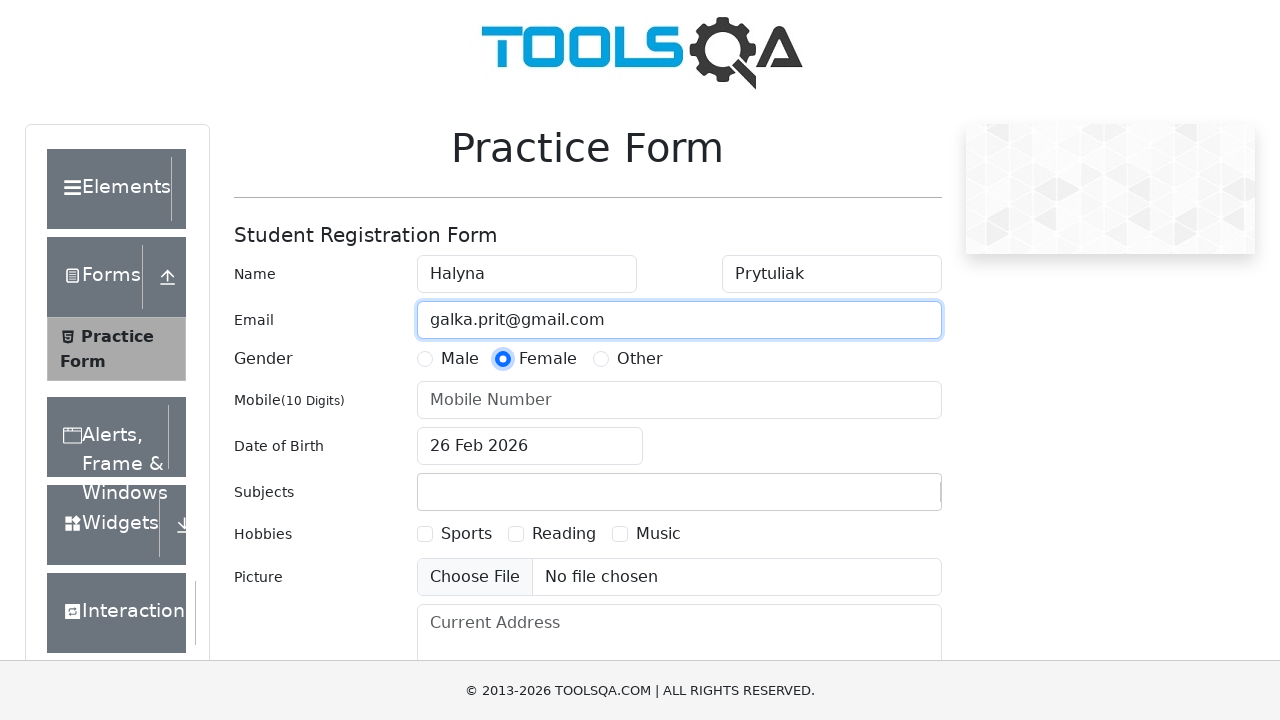

Filled mobile number field with '0976063327' on #userNumber
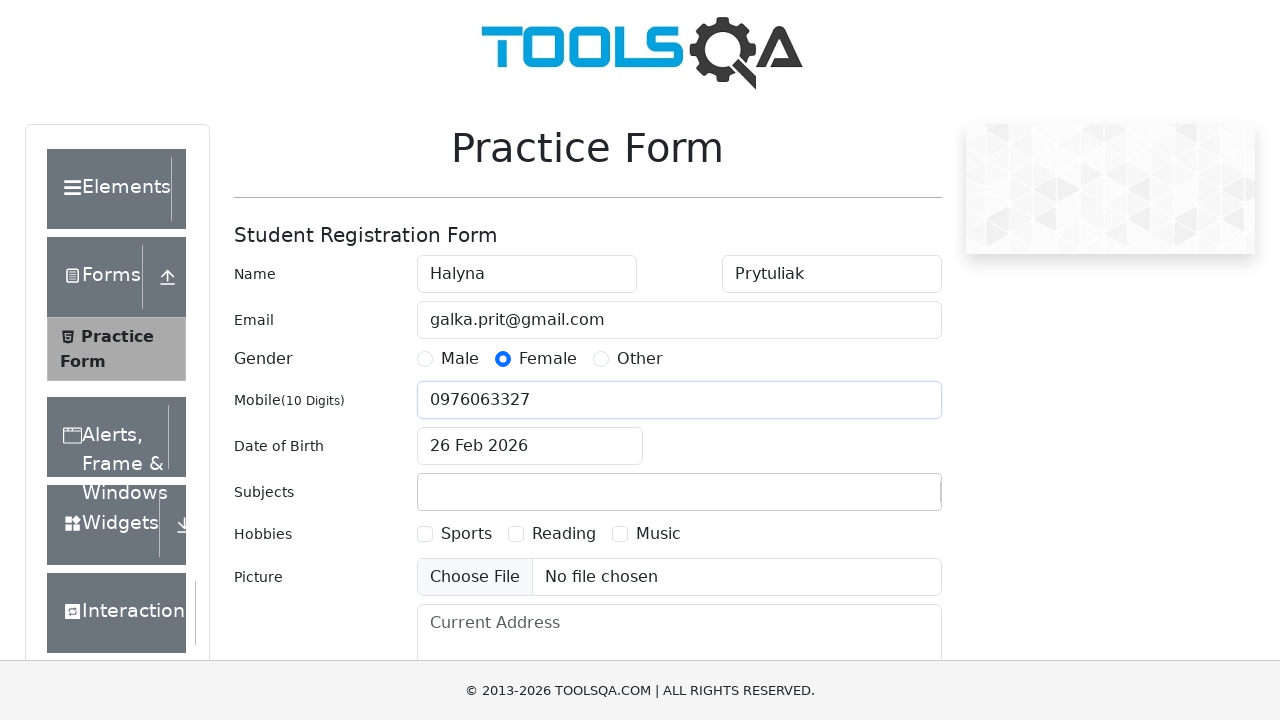

Clicked date of birth field to open date picker at (530, 446) on #dateOfBirthInput
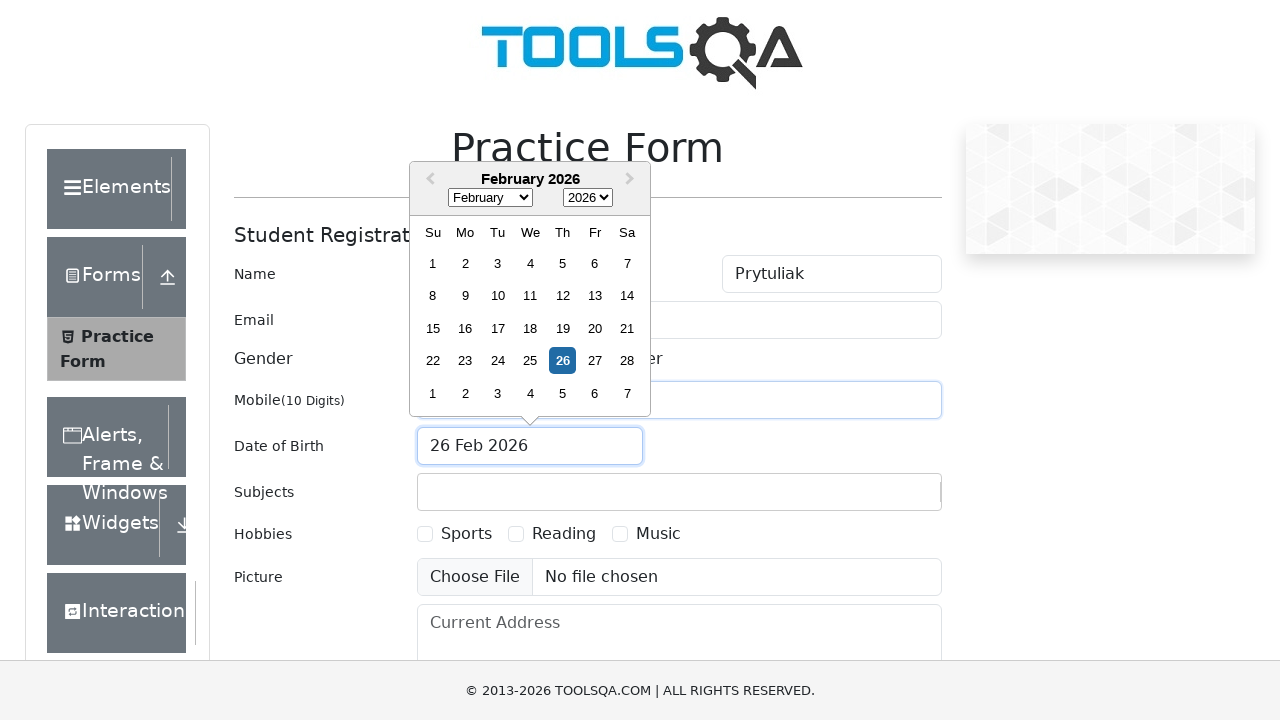

Selected September (month 8) in date picker on .react-datepicker__month-select
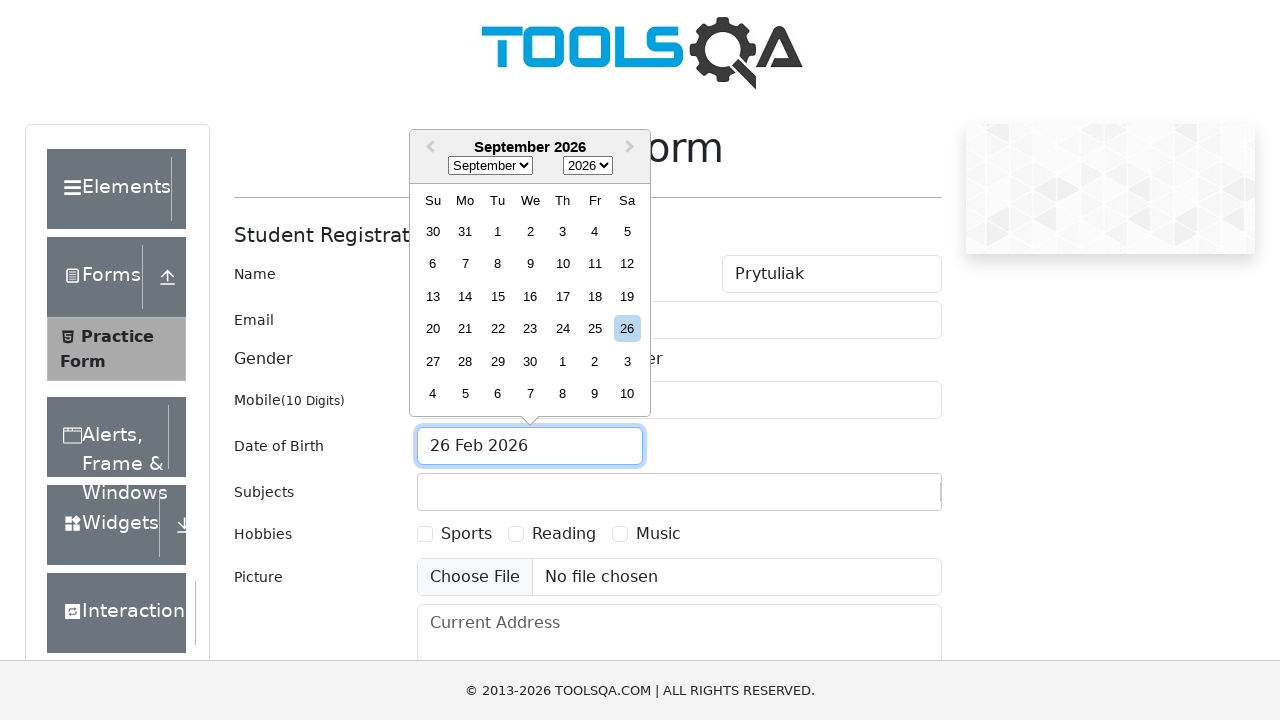

Selected year 1991 in date picker on .react-datepicker__year-select
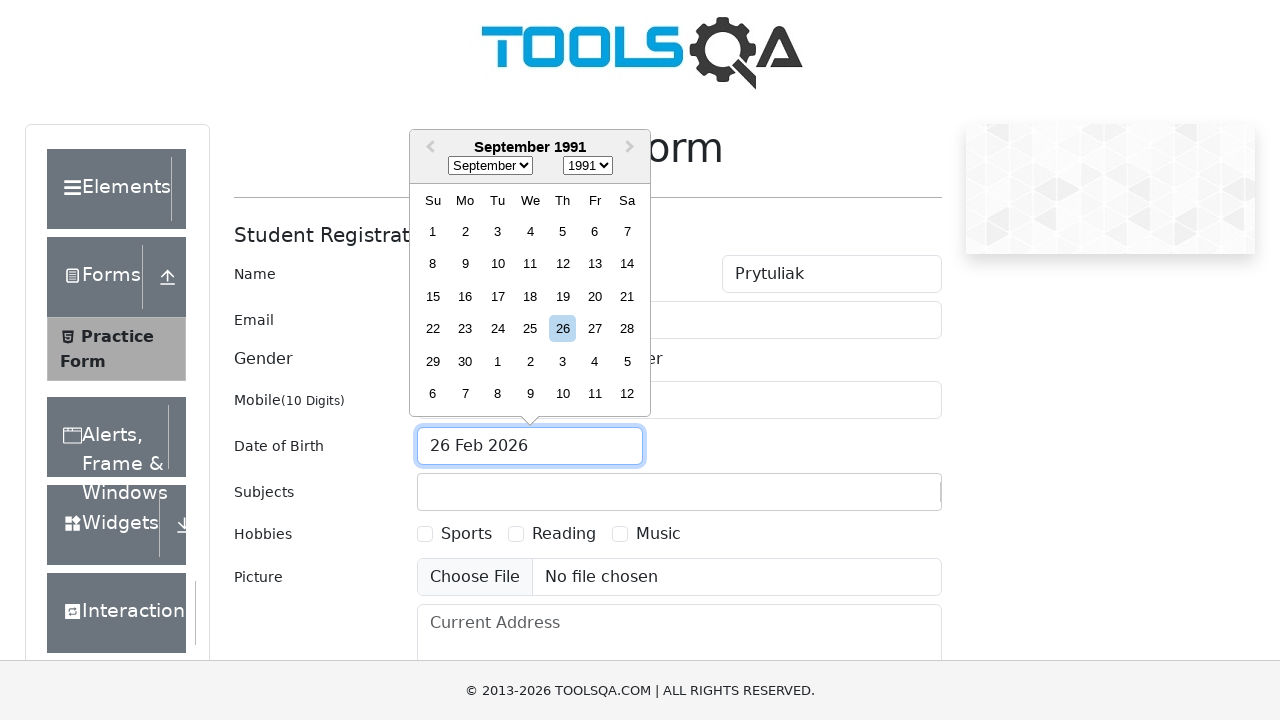

Selected day 11 in date picker at (530, 264) on .react-datepicker__day--011:not(.react-datepicker__day--outside-month)
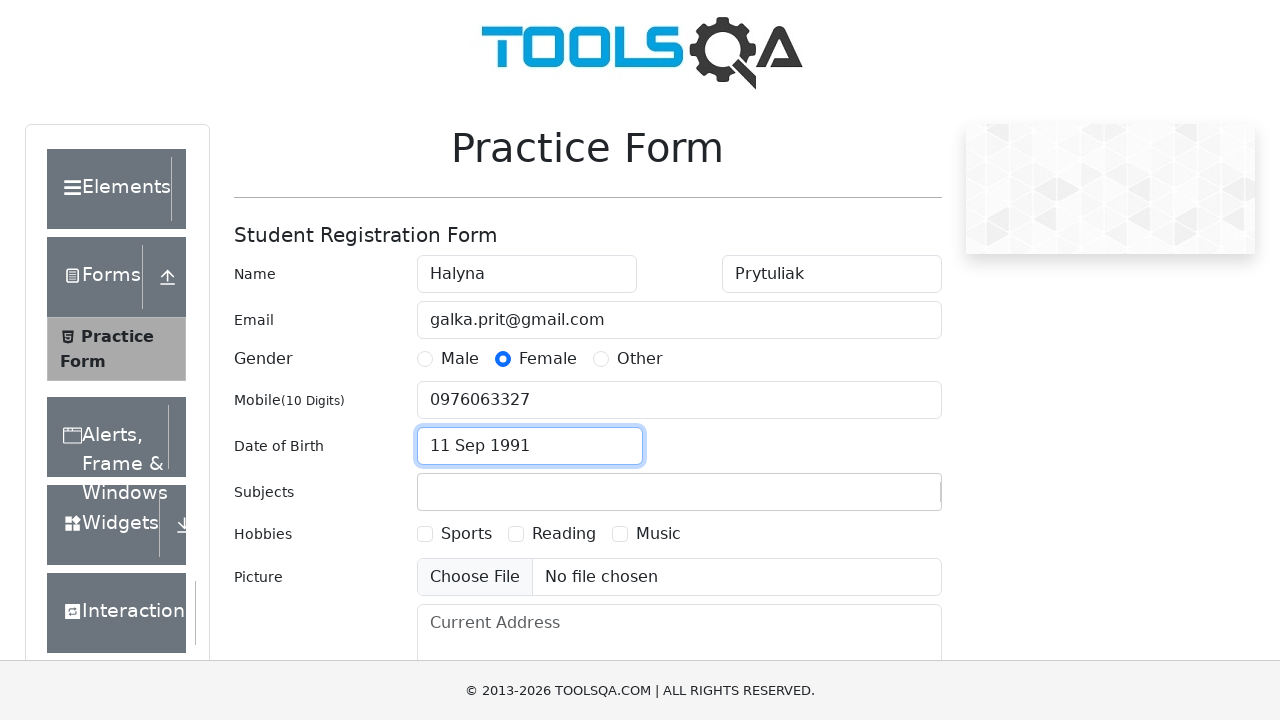

Clicked on subjects field at (430, 492) on xpath=//div[@id='subjectsContainer']/div/div[1]//input
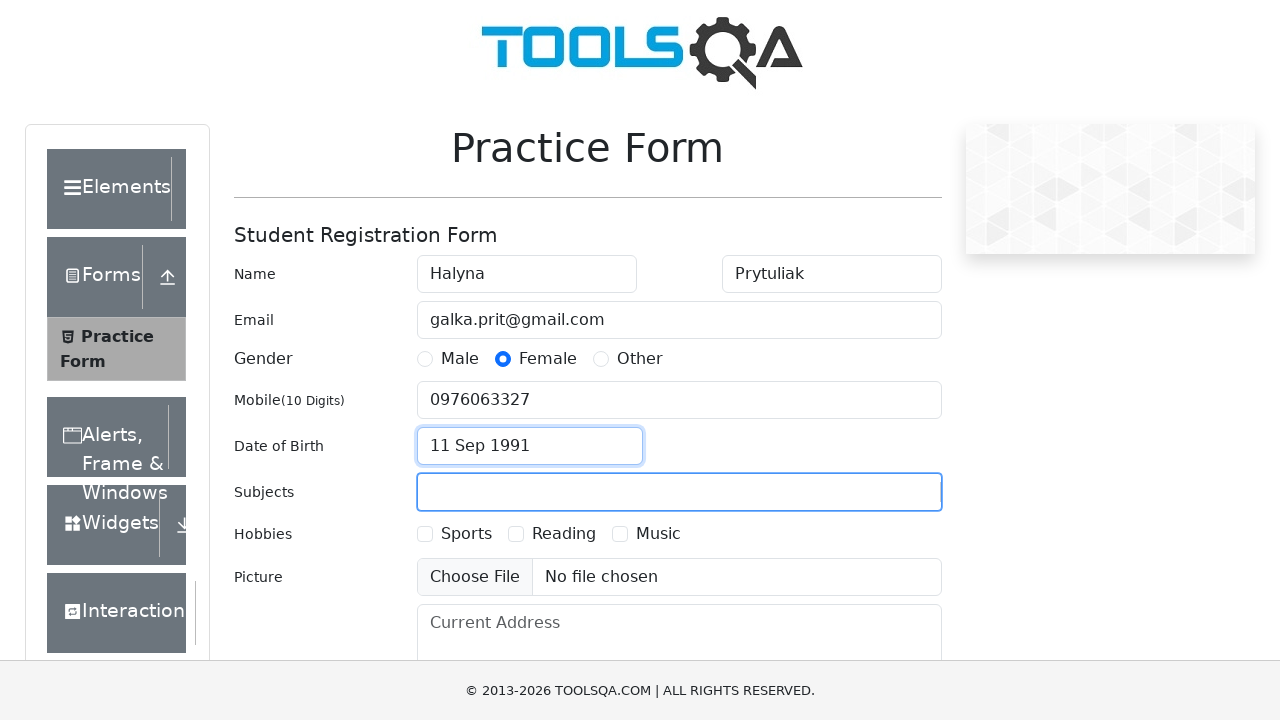

Filled subjects field with 'English' on xpath=//div[@id='subjectsContainer']/div/div[1]//input
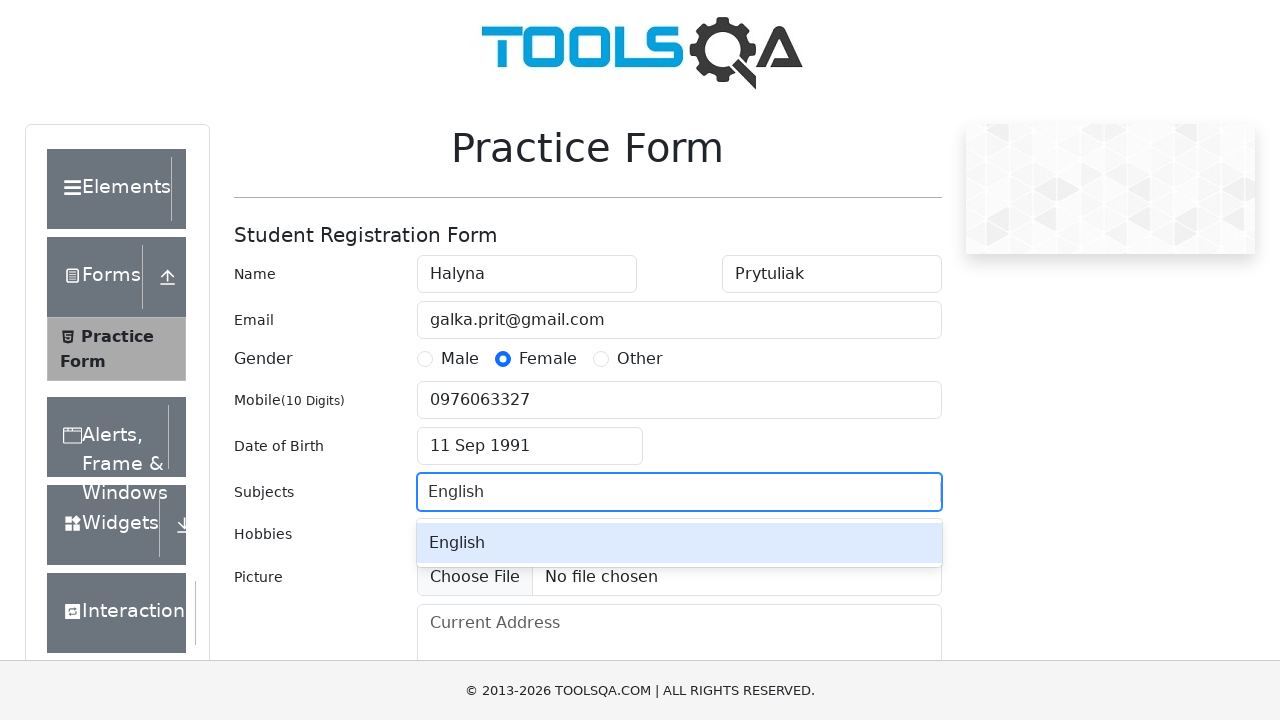

Pressed Enter to confirm subject selection on xpath=//div[@id='subjectsContainer']/div/div[1]//input
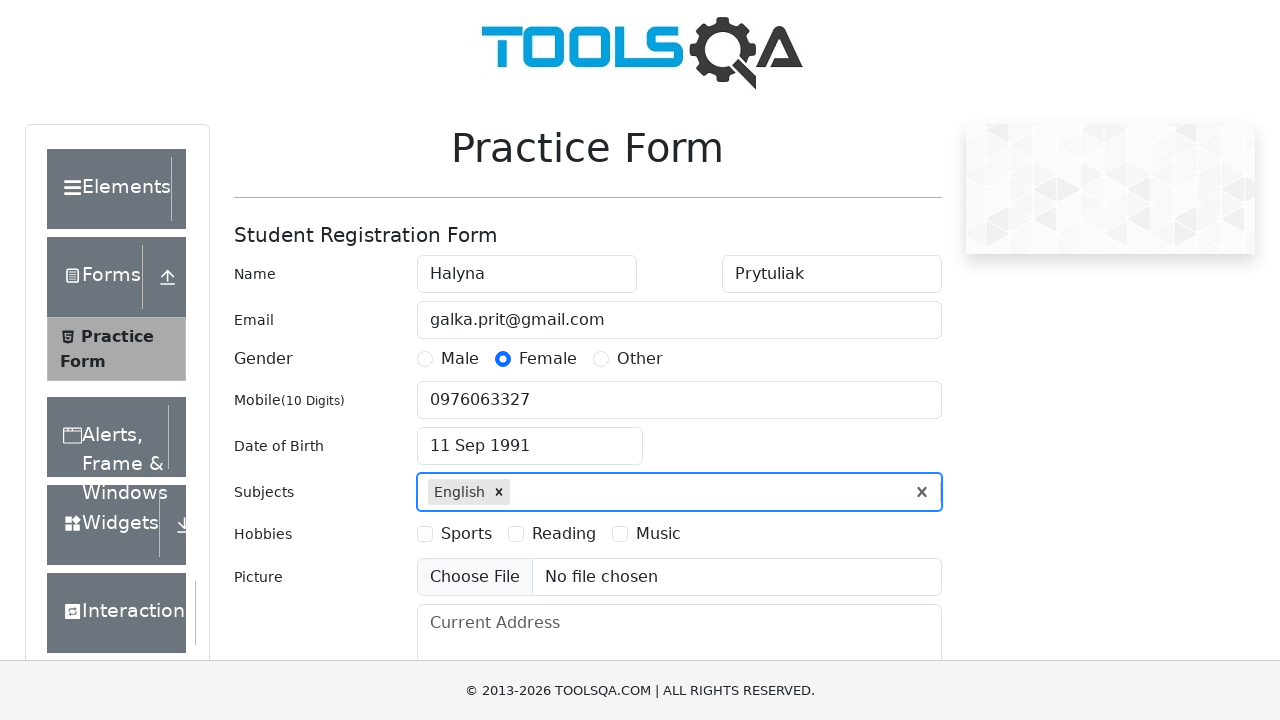

Selected Reading as hobby at (564, 534) on text='Reading'
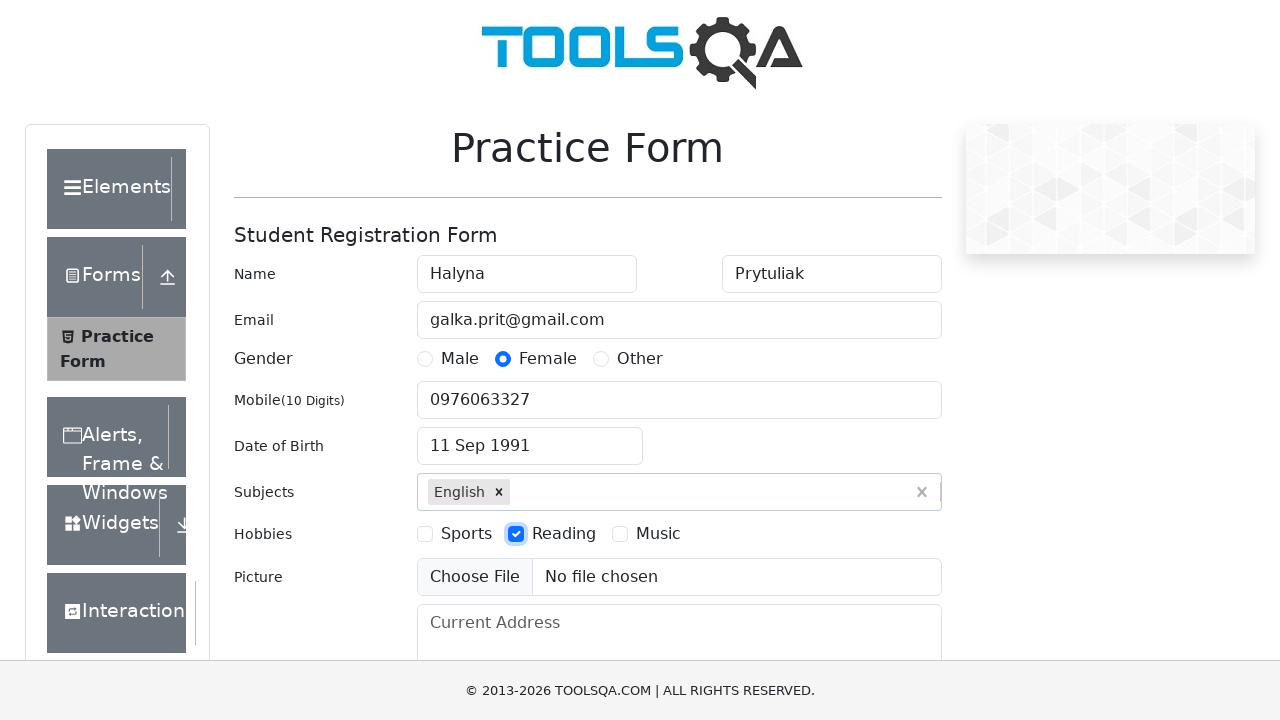

Skipped file upload (no file selected)
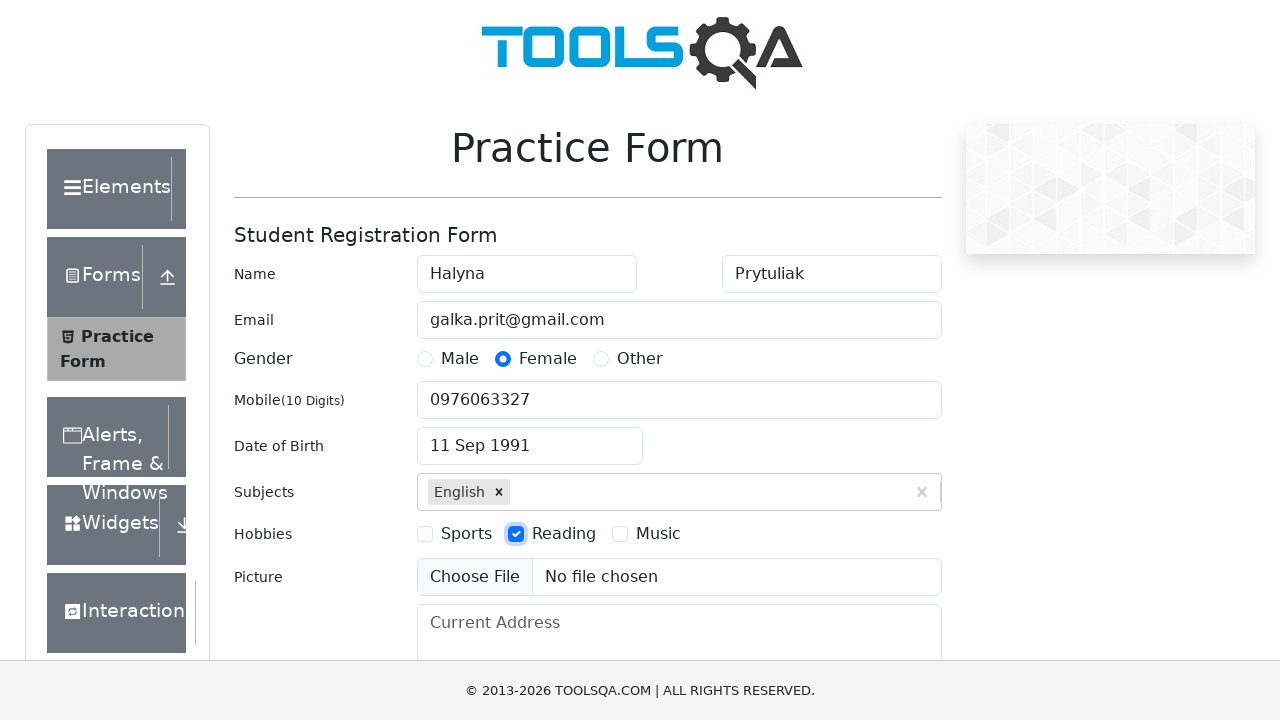

Filled current address with 'Vinnitsa, Keletska' on #currentAddress
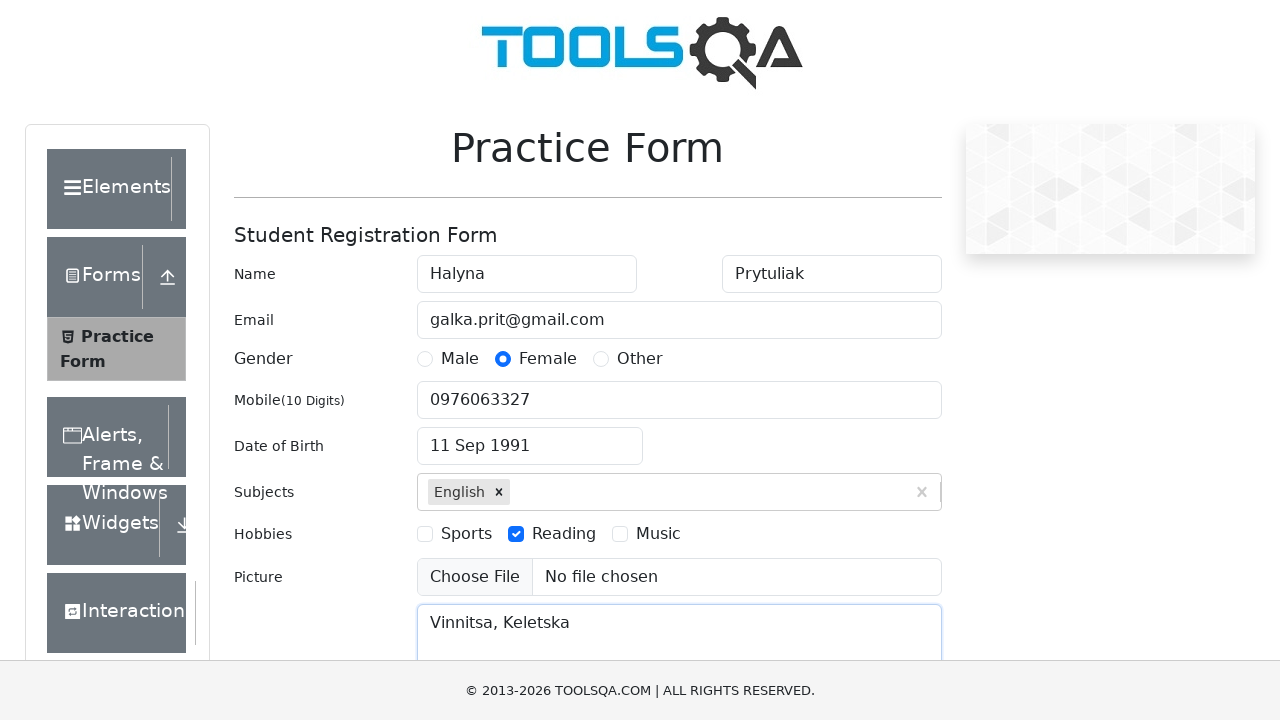

Clicked on state dropdown at (508, 437) on xpath=//div[@id='state']/div/div[1]
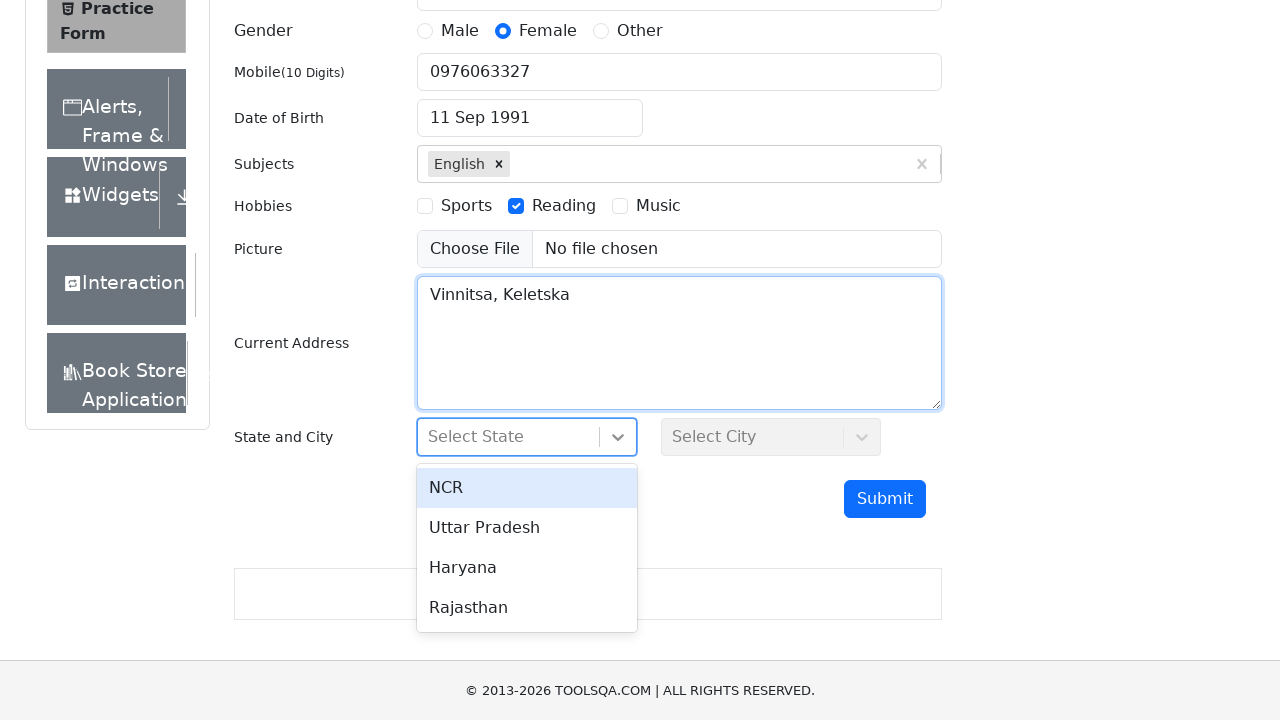

Typed 'NCR' in state dropdown
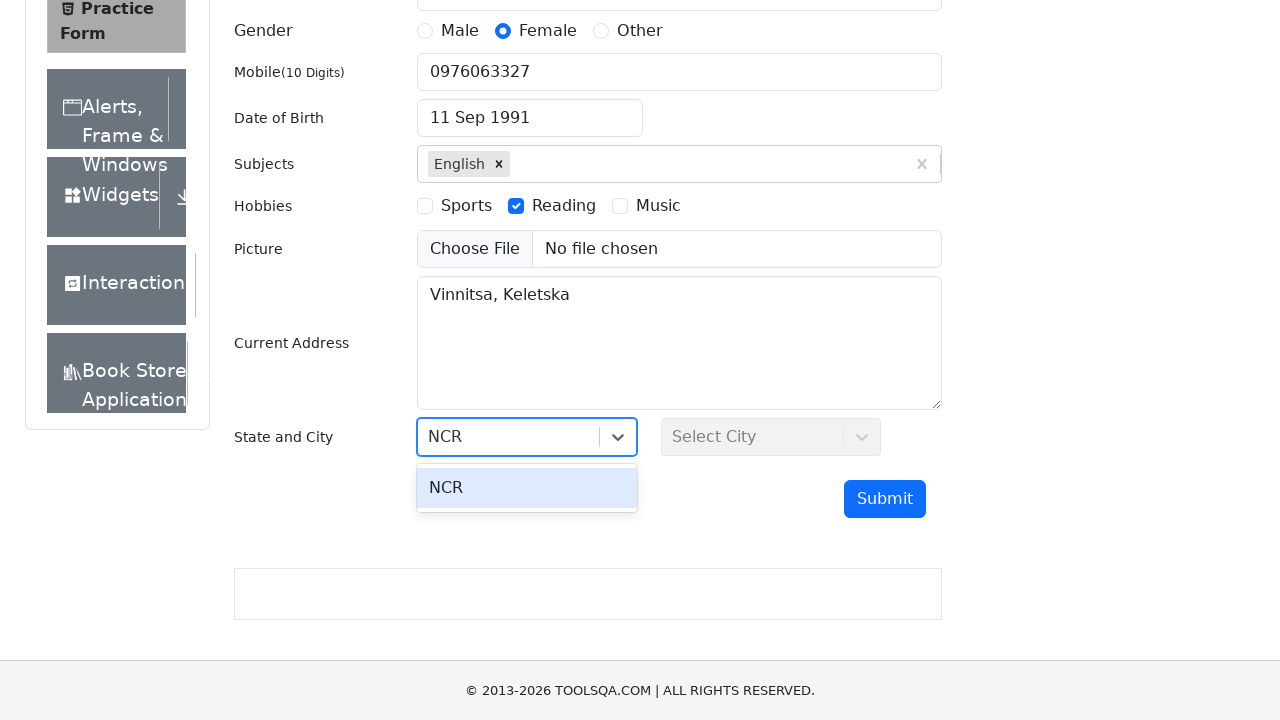

Pressed Enter to select NCR state
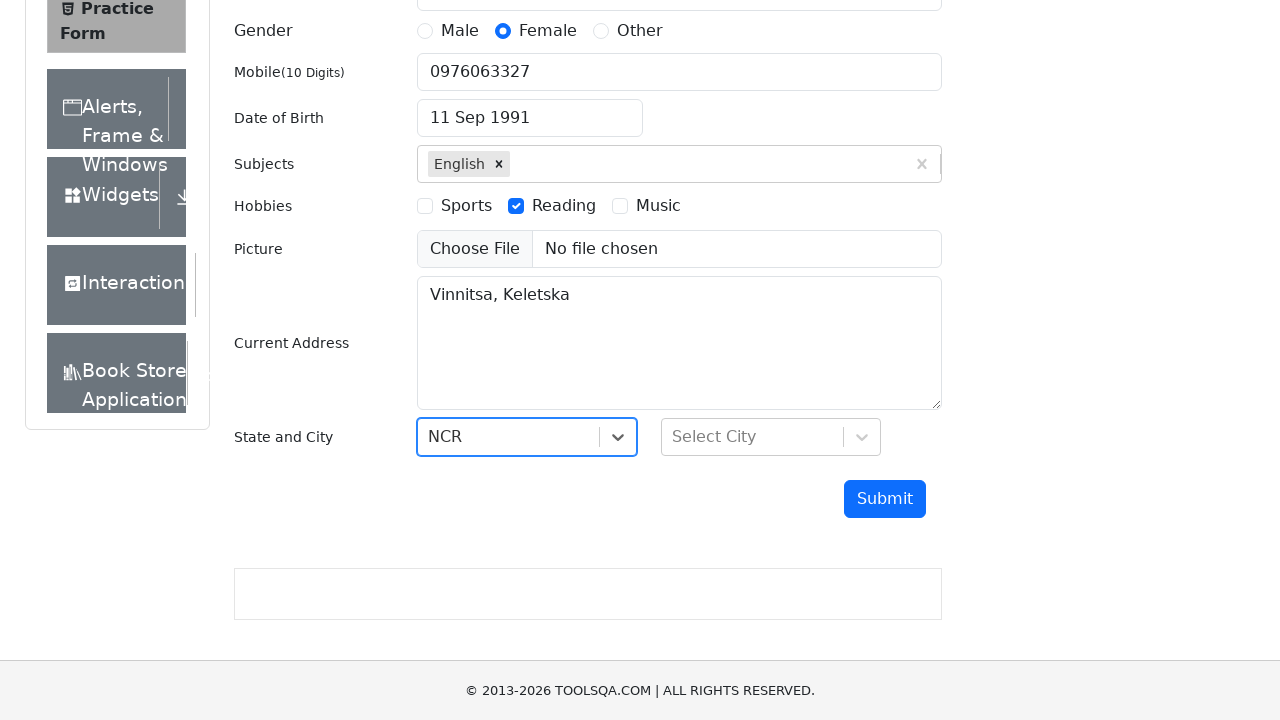

Scrolled to submit button
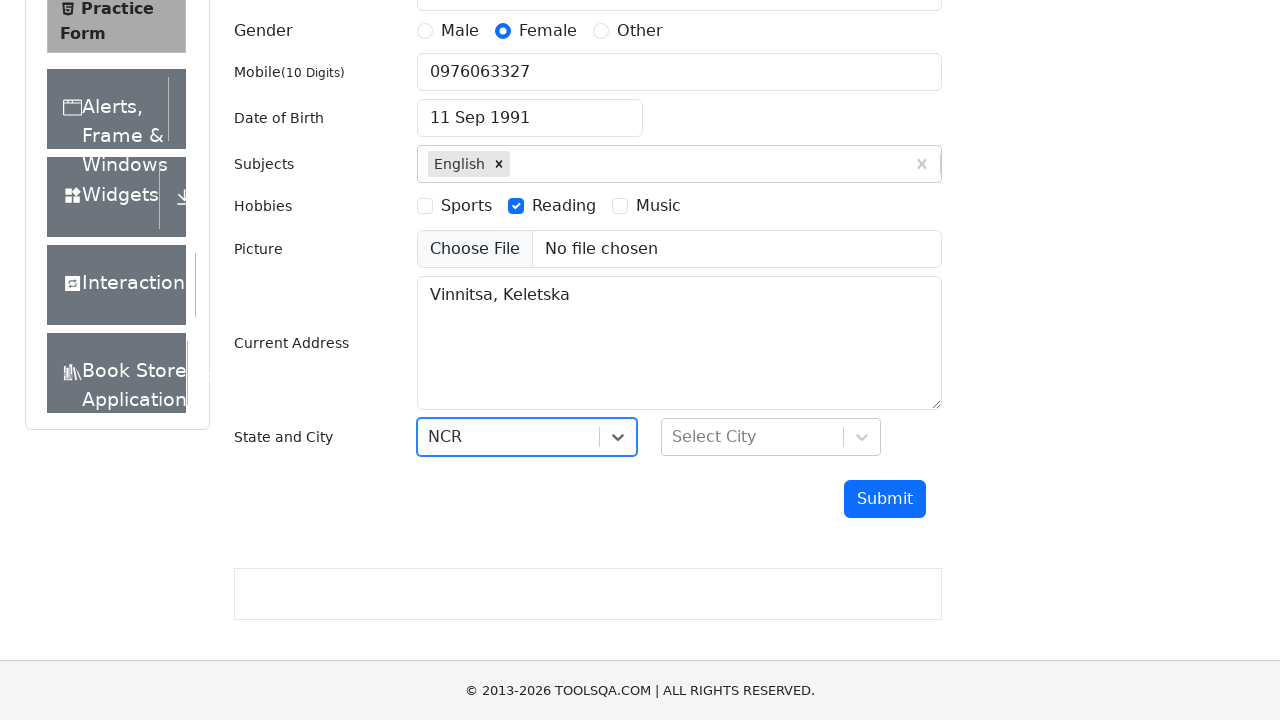

Clicked submit button to submit the registration form at (885, 499) on button#submit
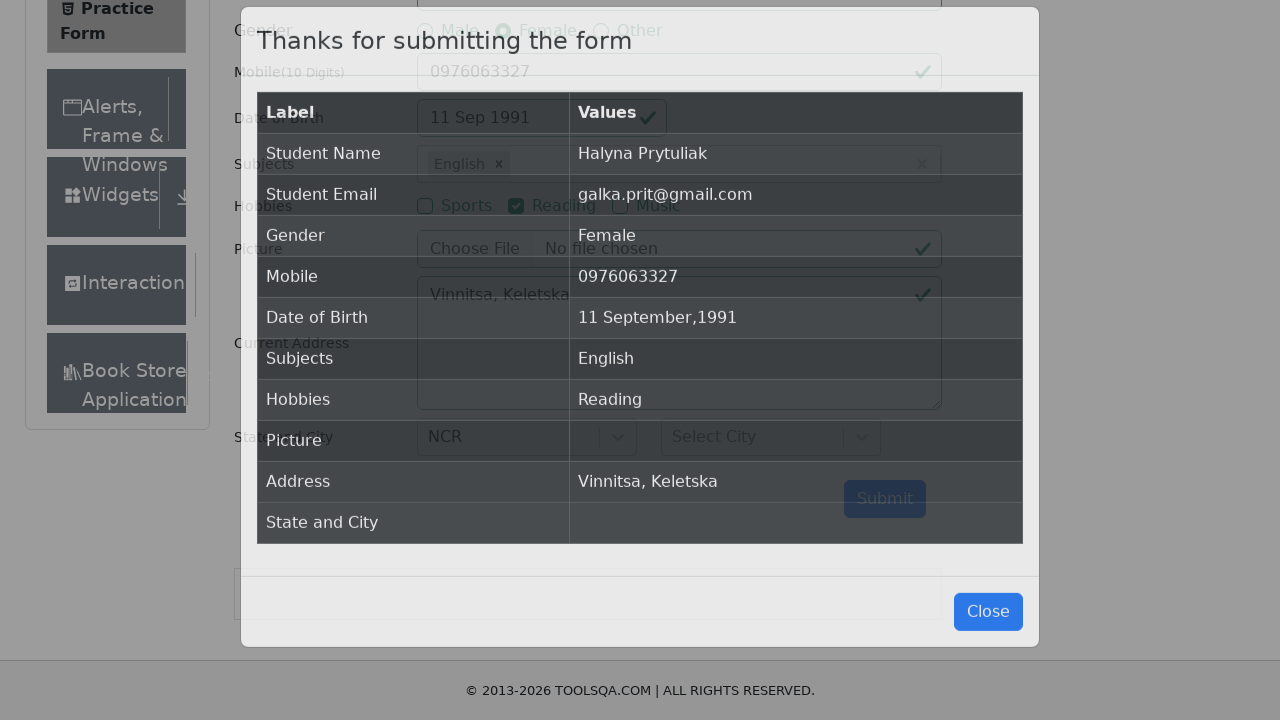

Closed the confirmation modal at (988, 634) on #closeLargeModal
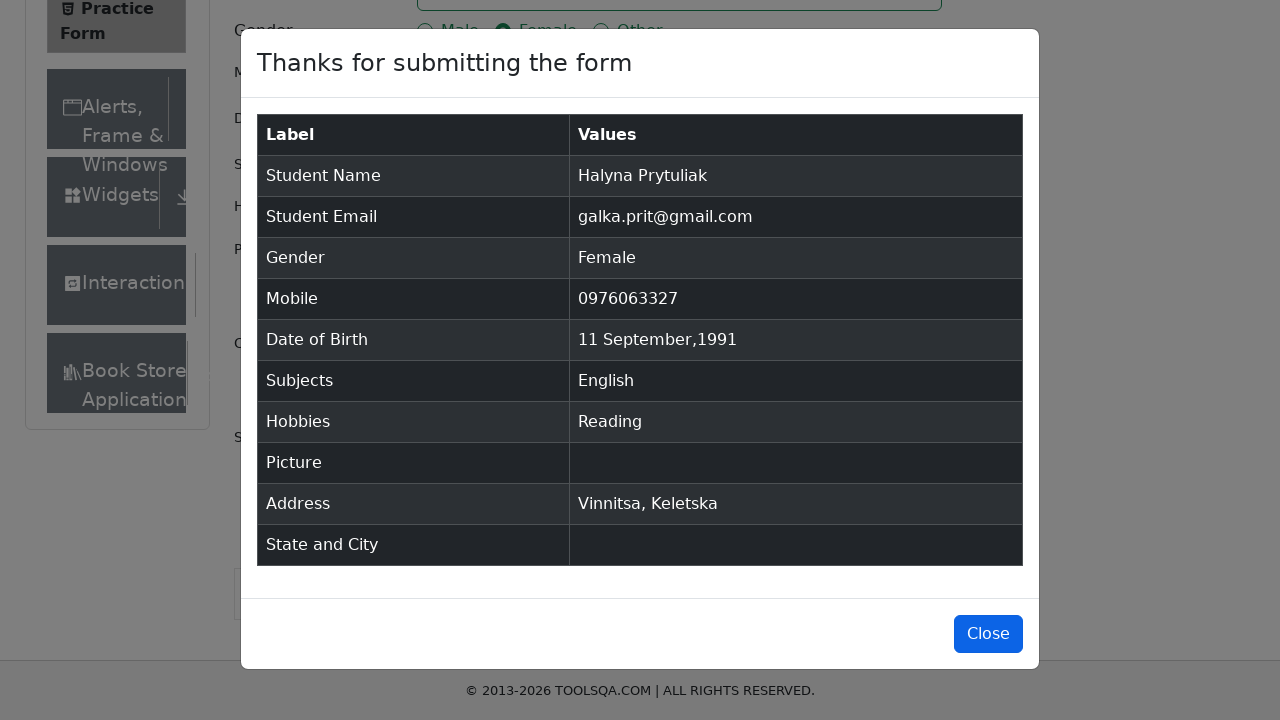

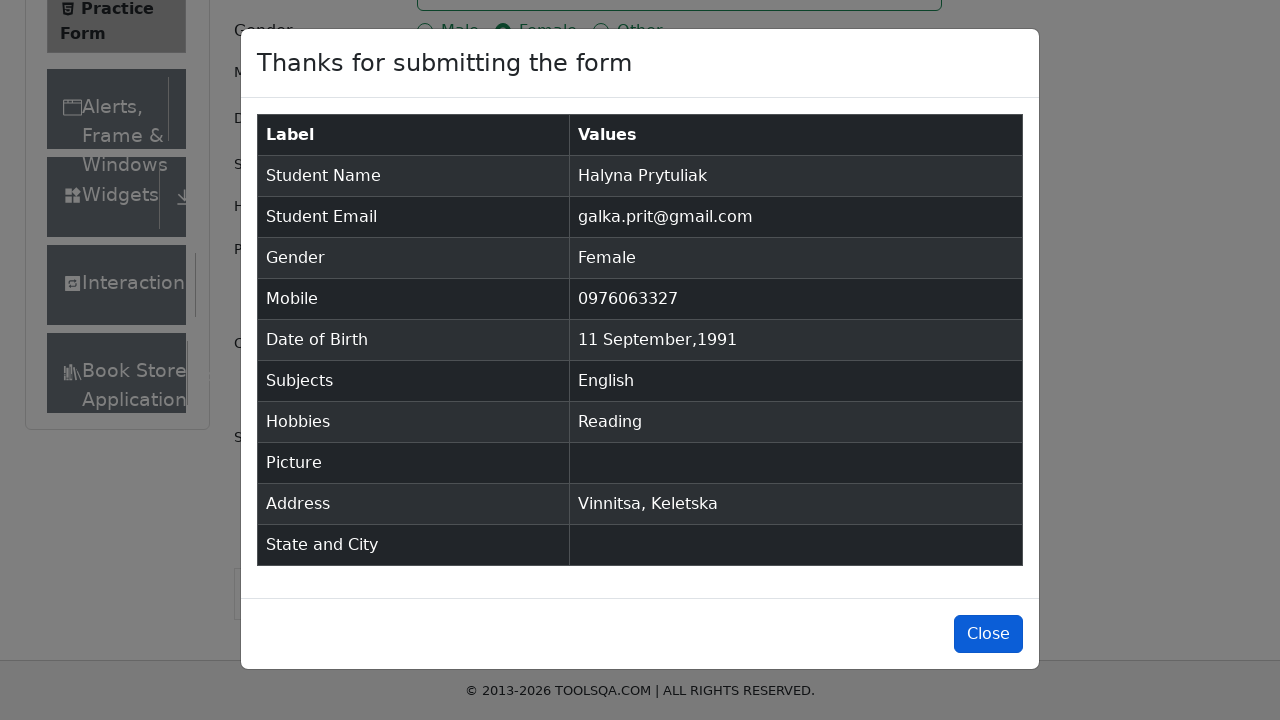